Tests scrolling from viewport origin with offset to reveal a checkbox inside a nested iframe

Starting URL: https://selenium.dev/selenium/web/scrolling_tests/frame_with_nested_scrolling_frame.html

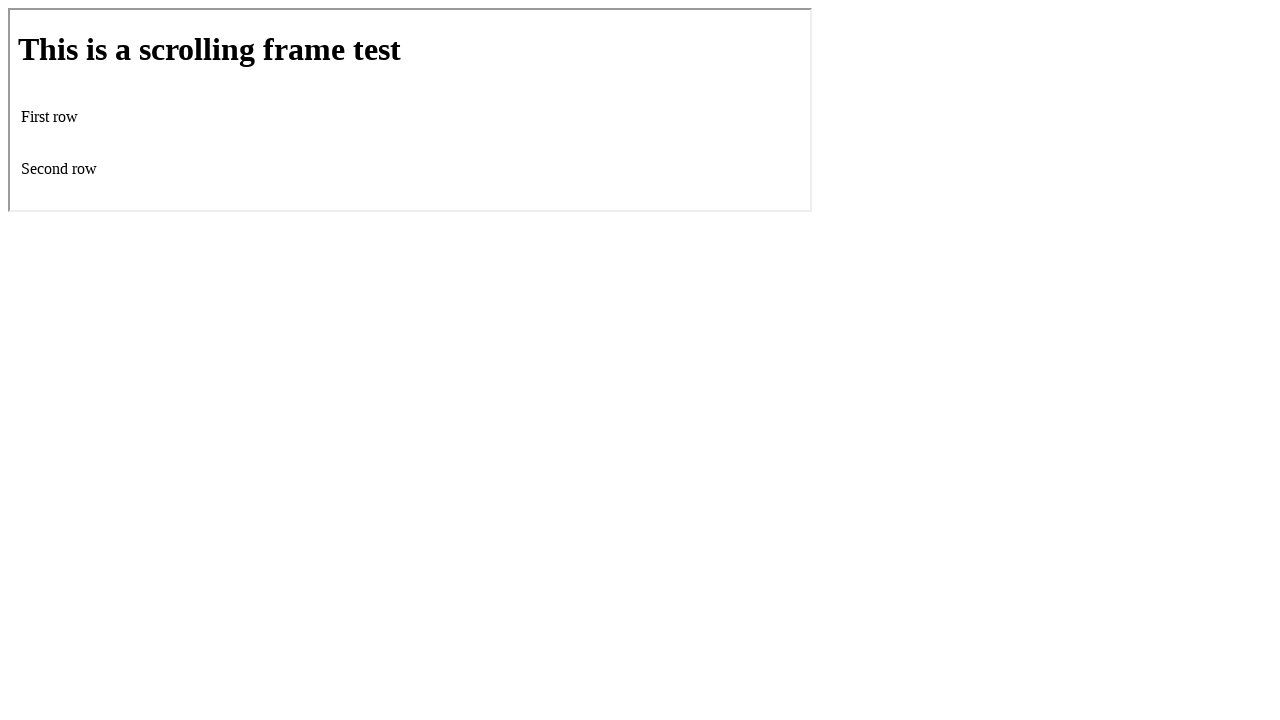

Positioned mouse at viewport origin with offset (10, 10) at (10, 10)
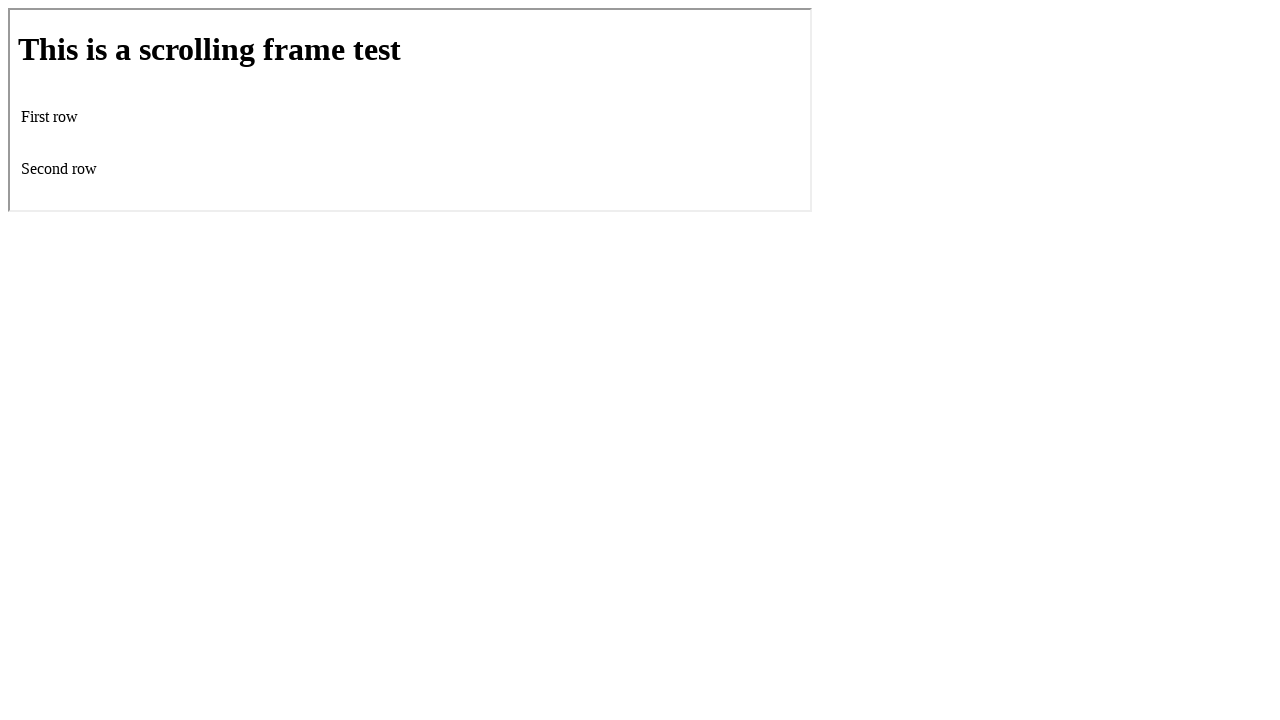

Scrolled down by 200 pixels from mouse position
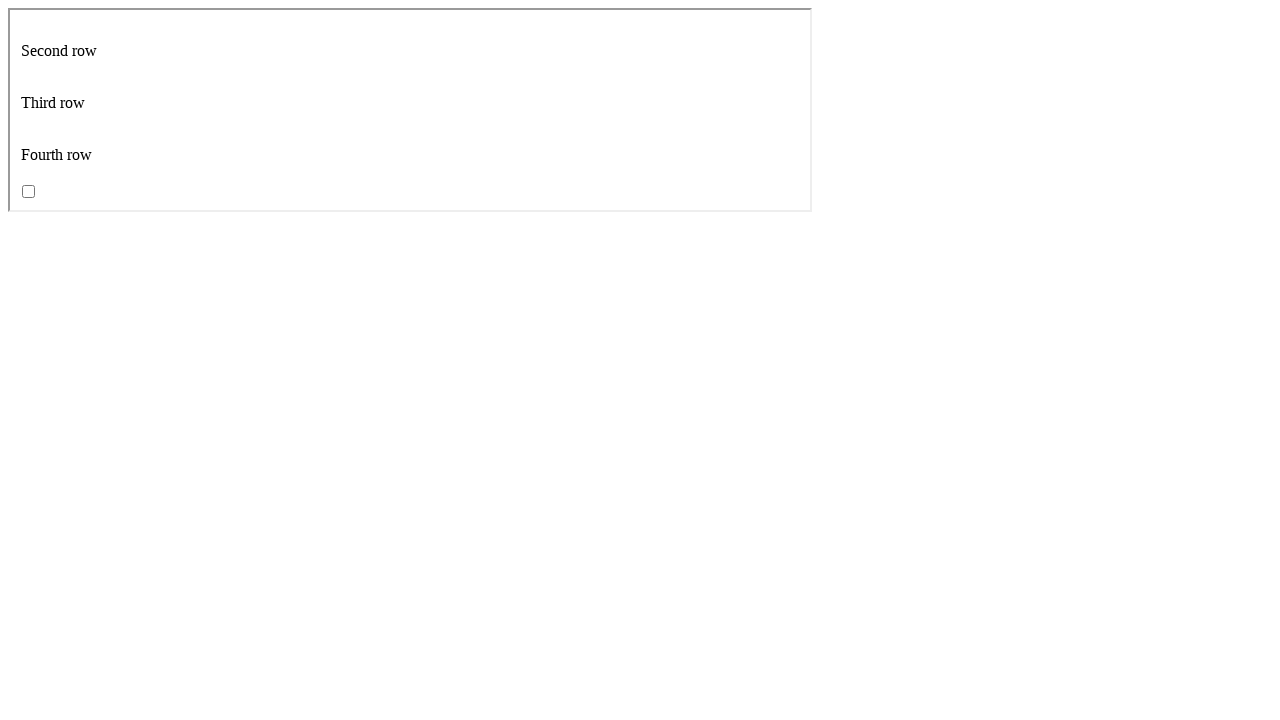

Located the first iframe element
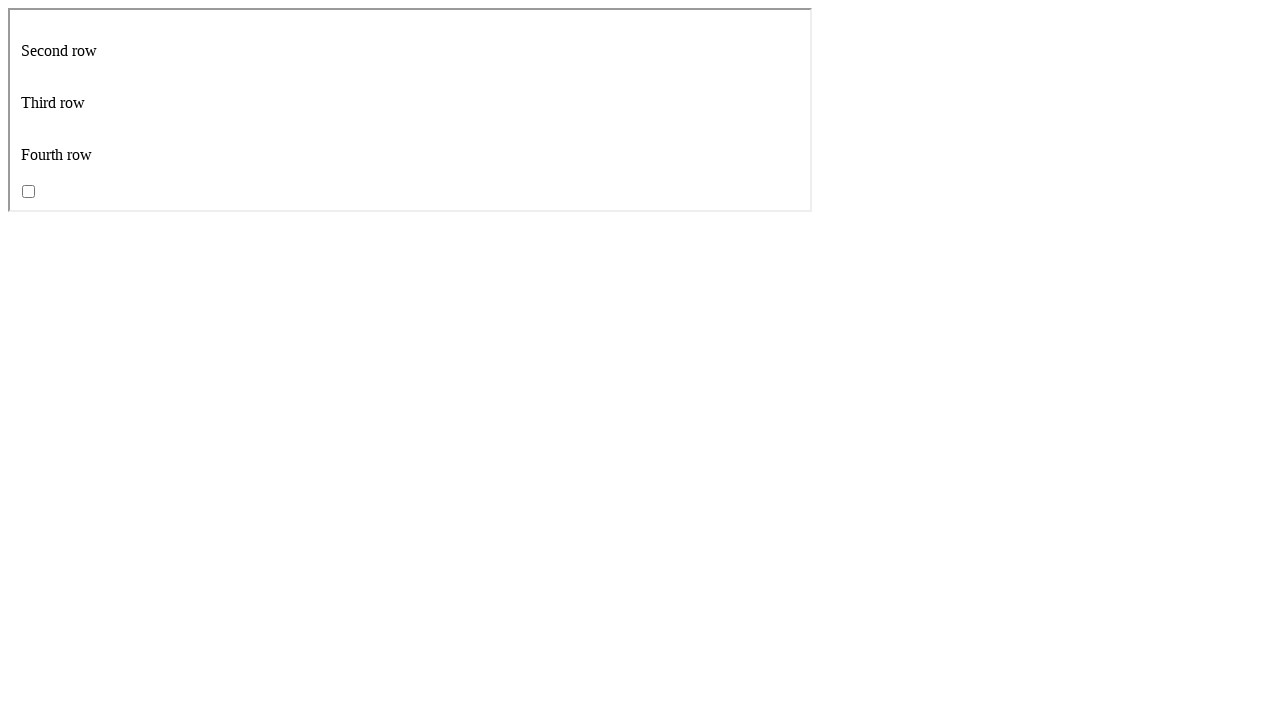

Checkbox inside nested iframe is now visible and ready
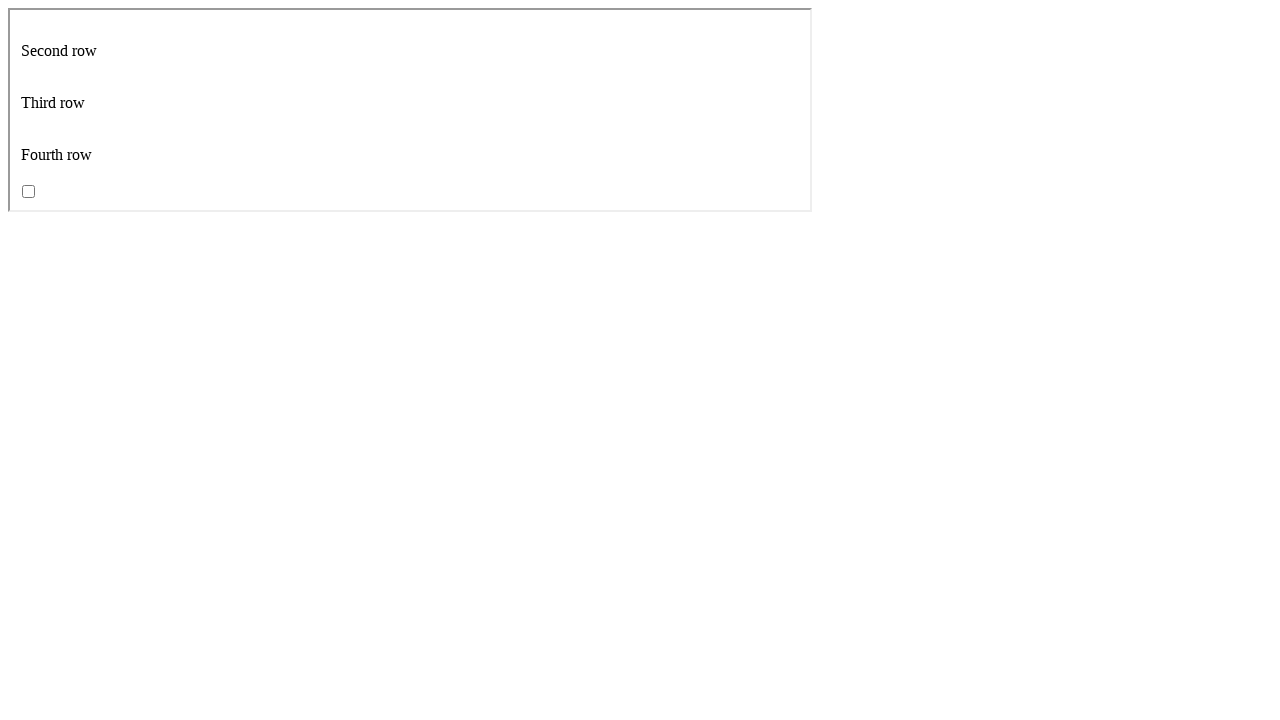

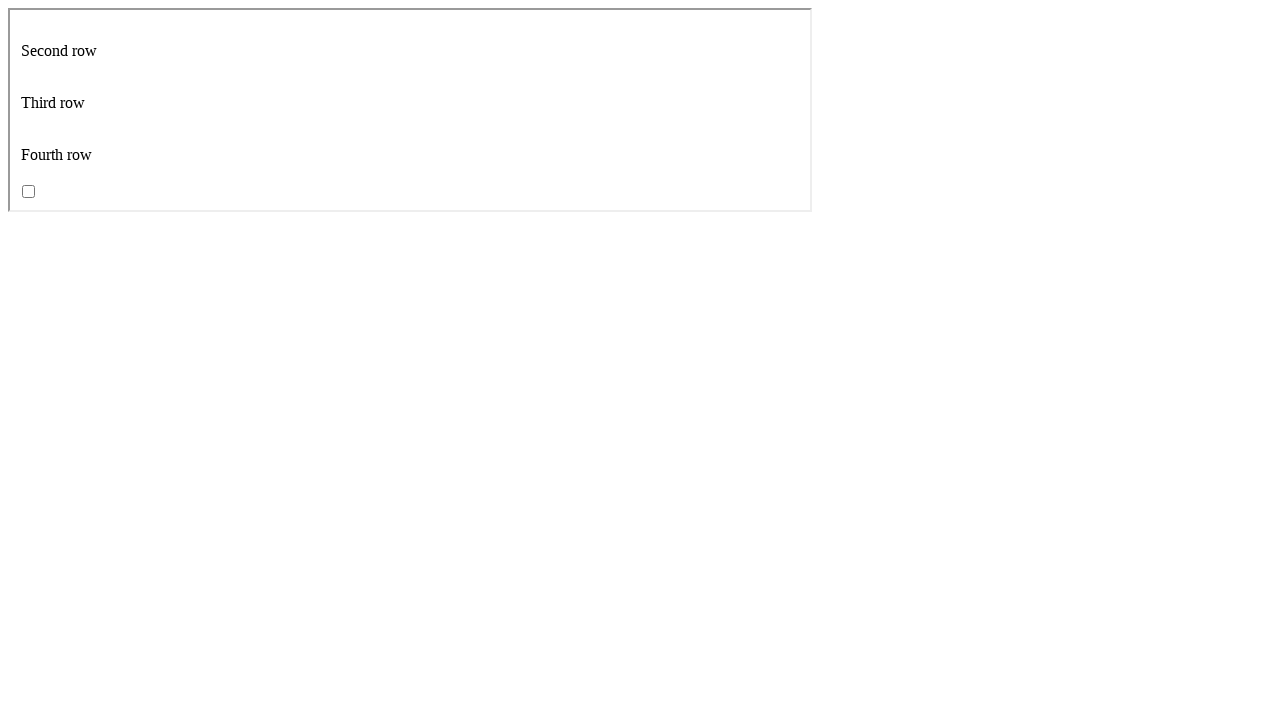